Tests user registration functionality by filling out the registration form with username, password, full name, email, accepting terms, and submitting the form.

Starting URL: https://adactinhotelapp.com/HotelAppBuild2/Register.php

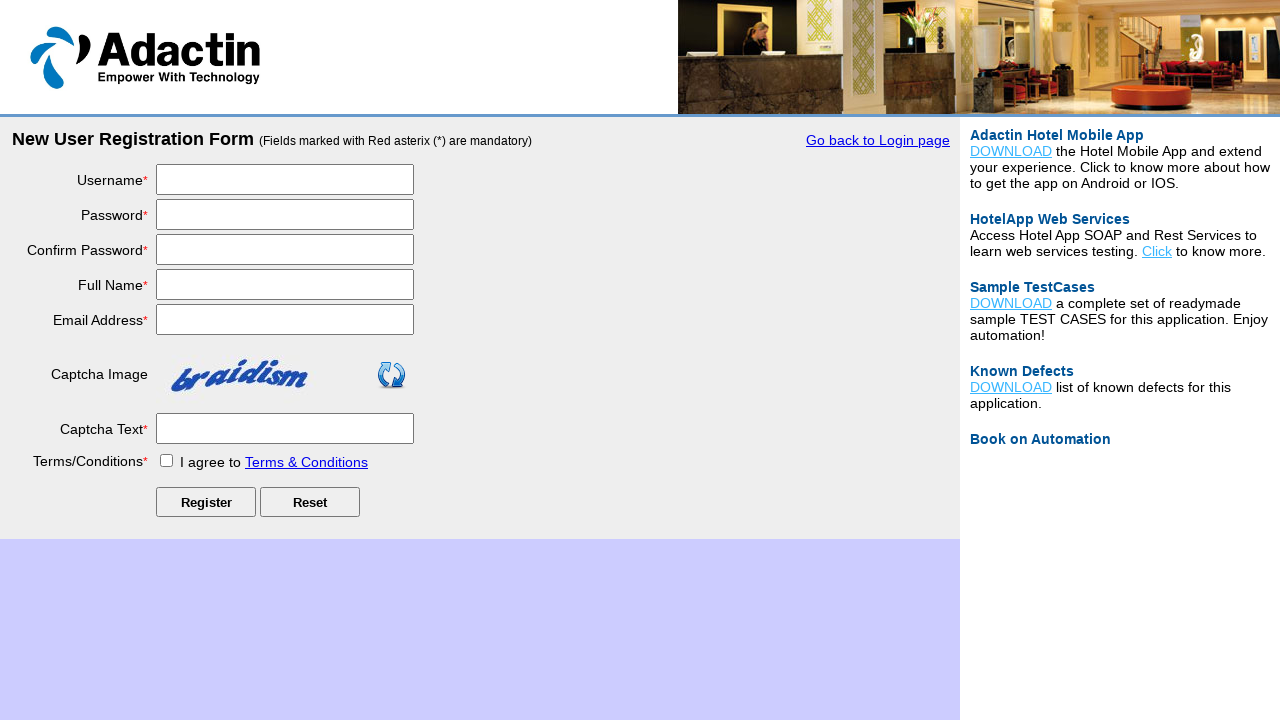

Filled username field with 'TestUser_847' on #username
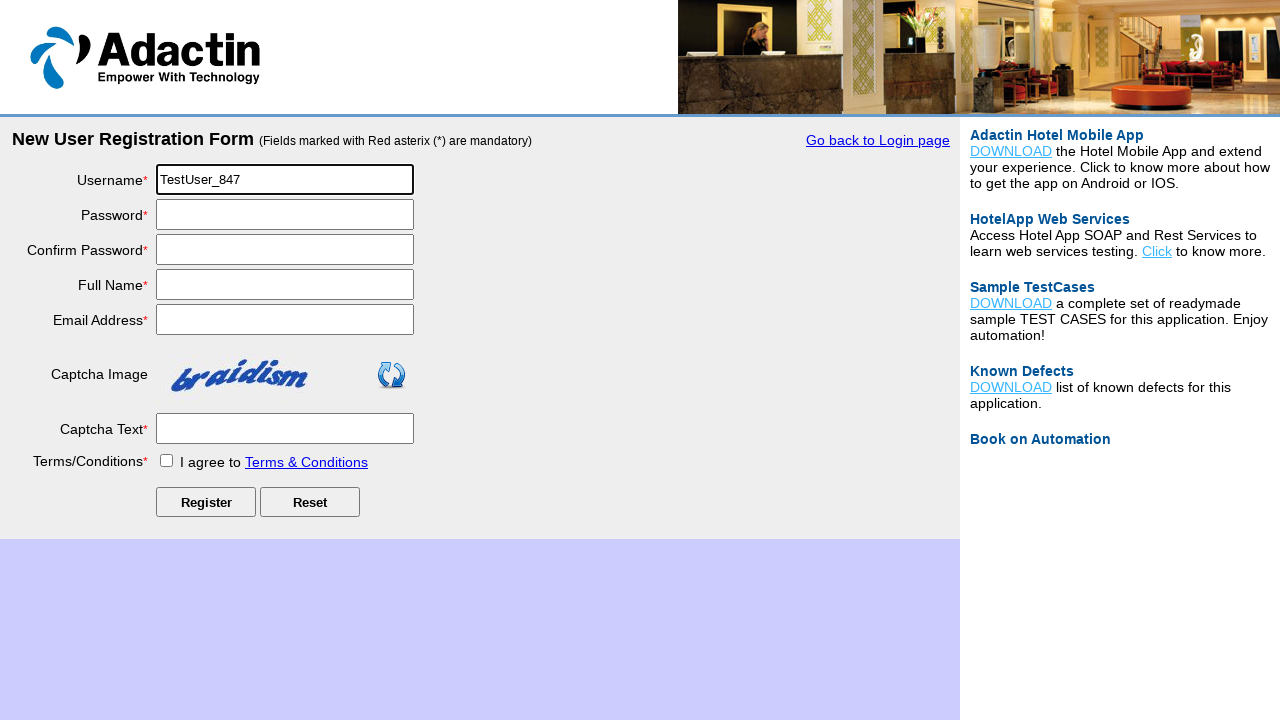

Filled password field with 'securePass789' on #password
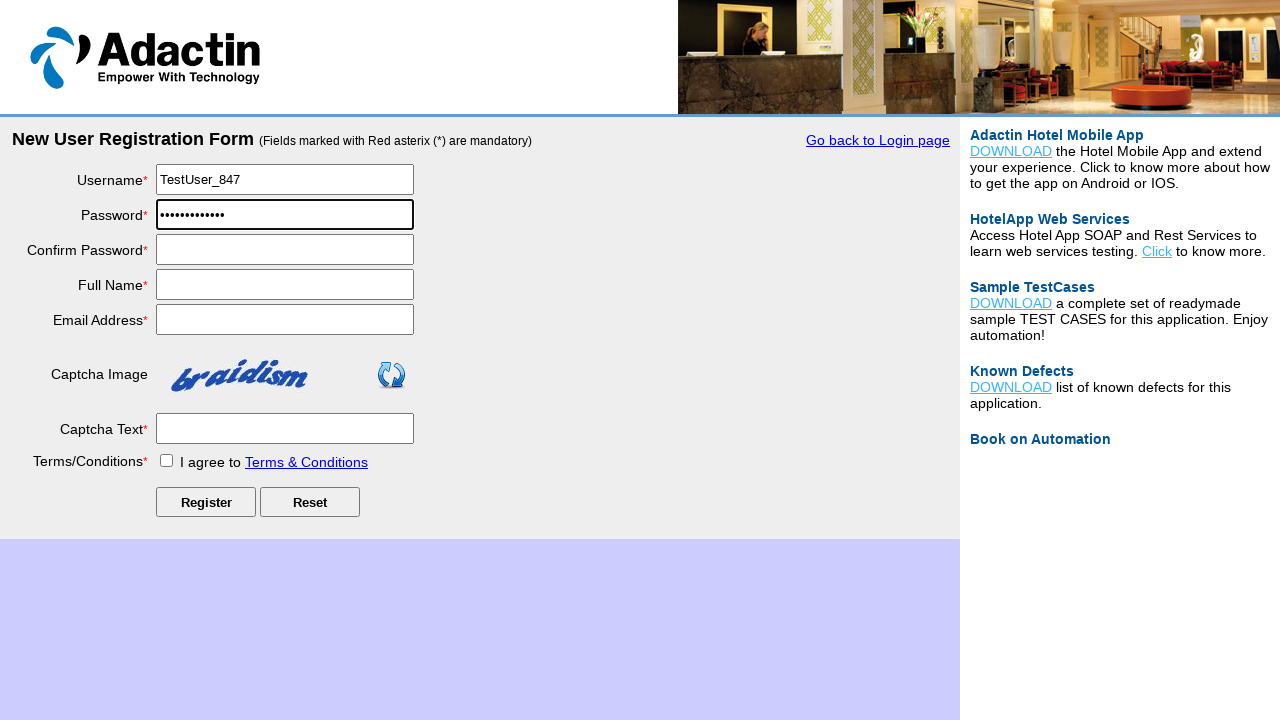

Filled re-enter password field with 'securePass789' on #re_password
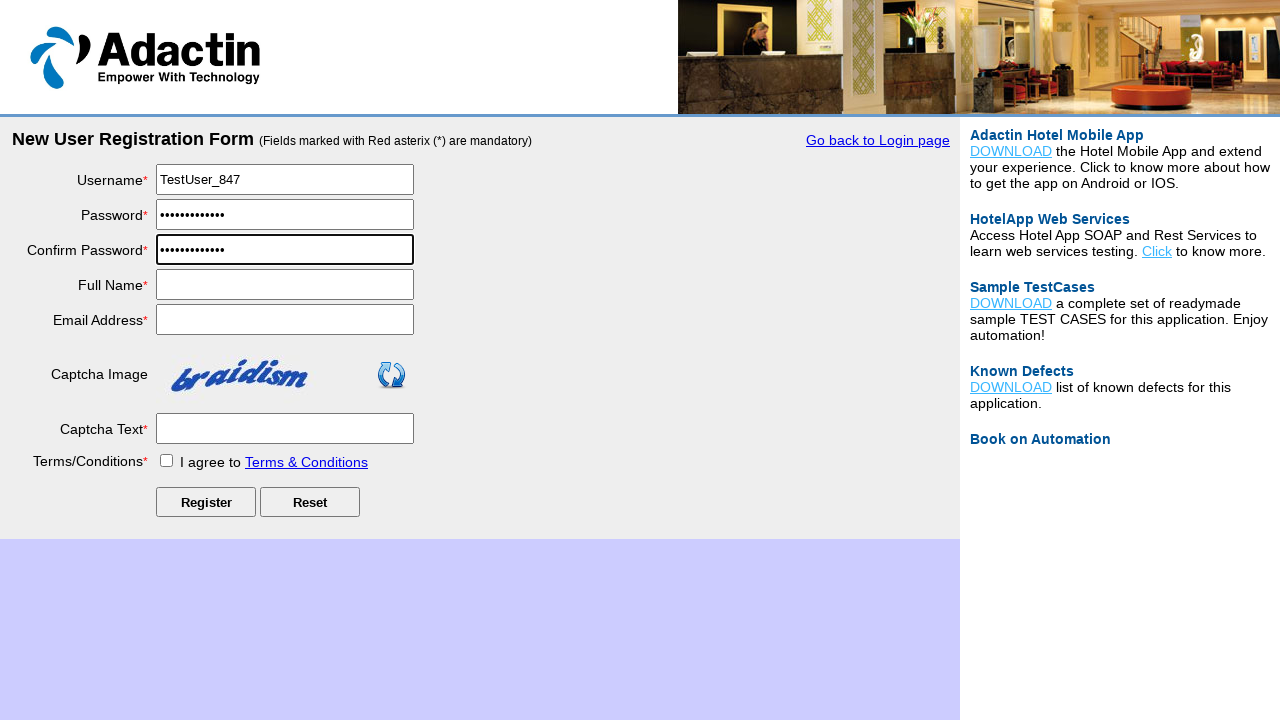

Filled full name field with 'John Smith' on #full_name
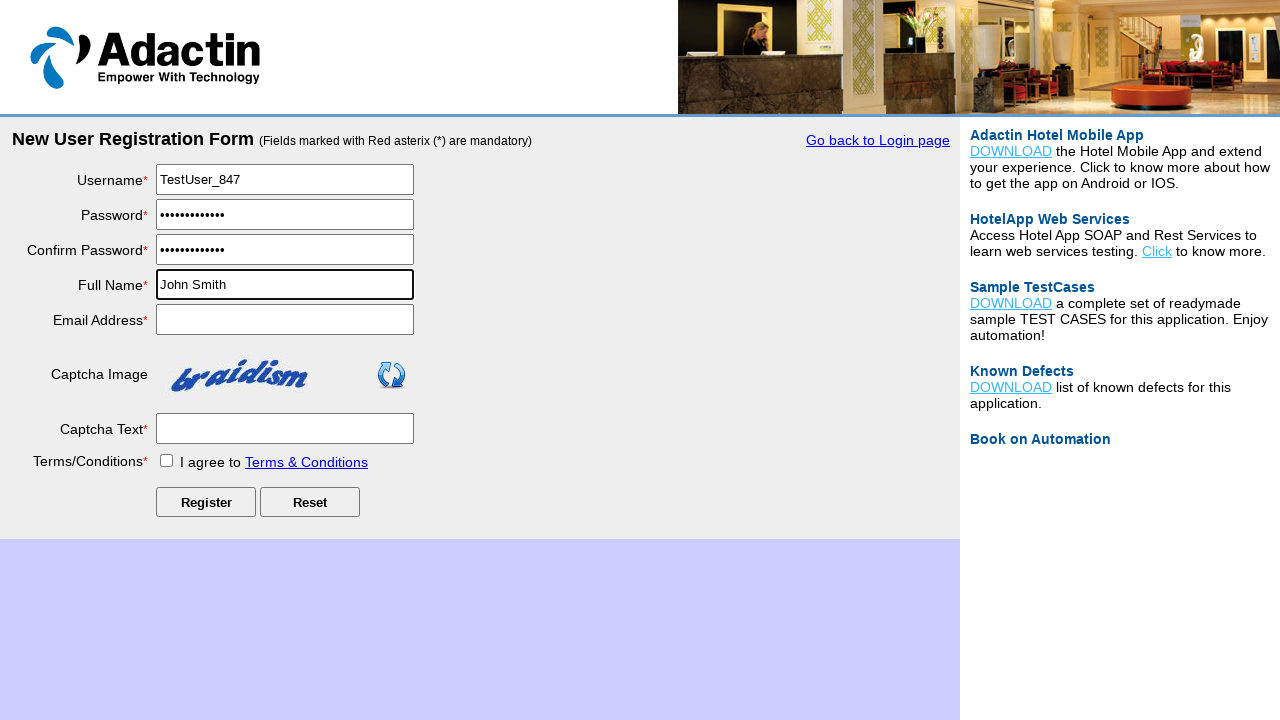

Filled email field with 'johnsmith847@example.com' on #email_add
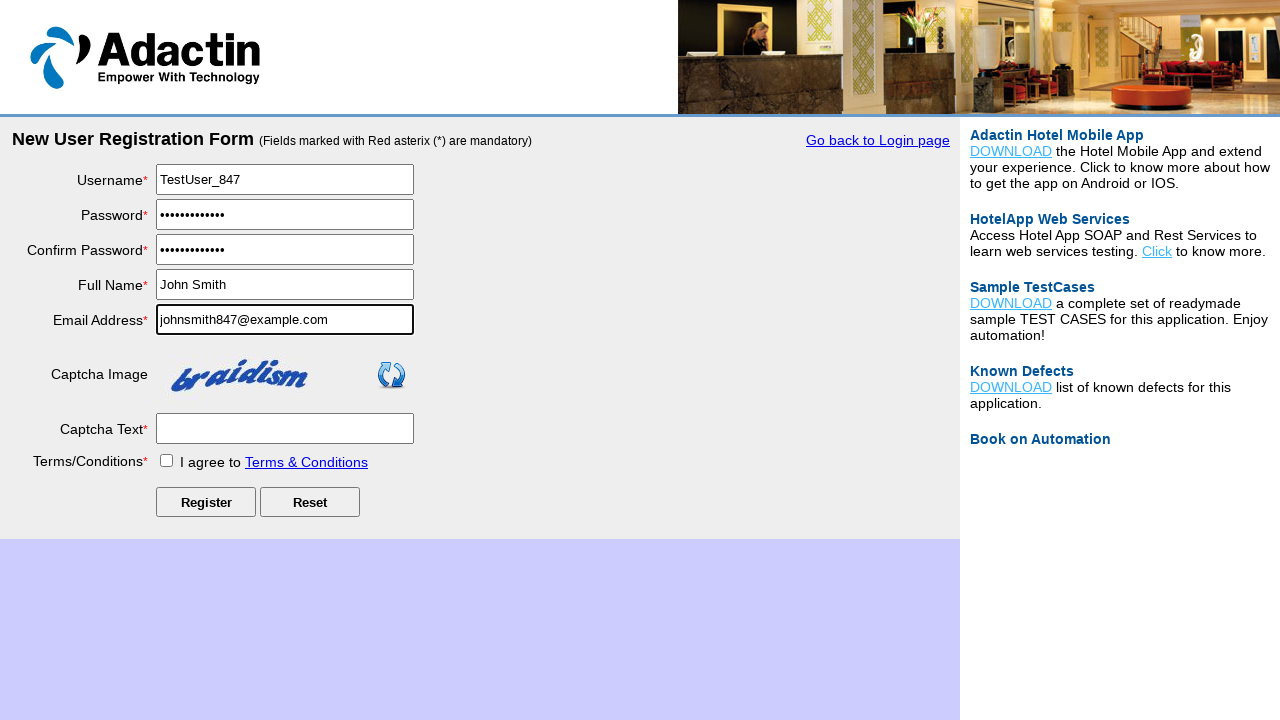

Clicked terms and conditions checkbox at (166, 460) on #tnc_box
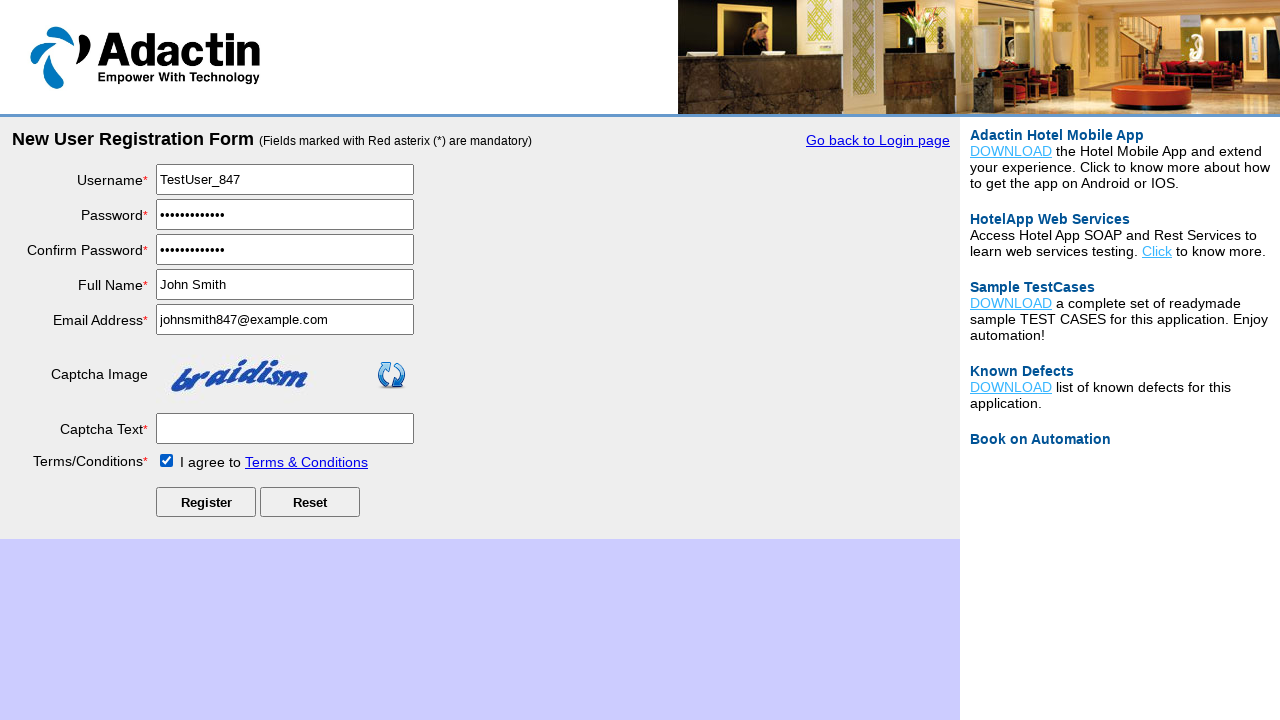

Clicked Submit button to register new user at (206, 502) on #Submit
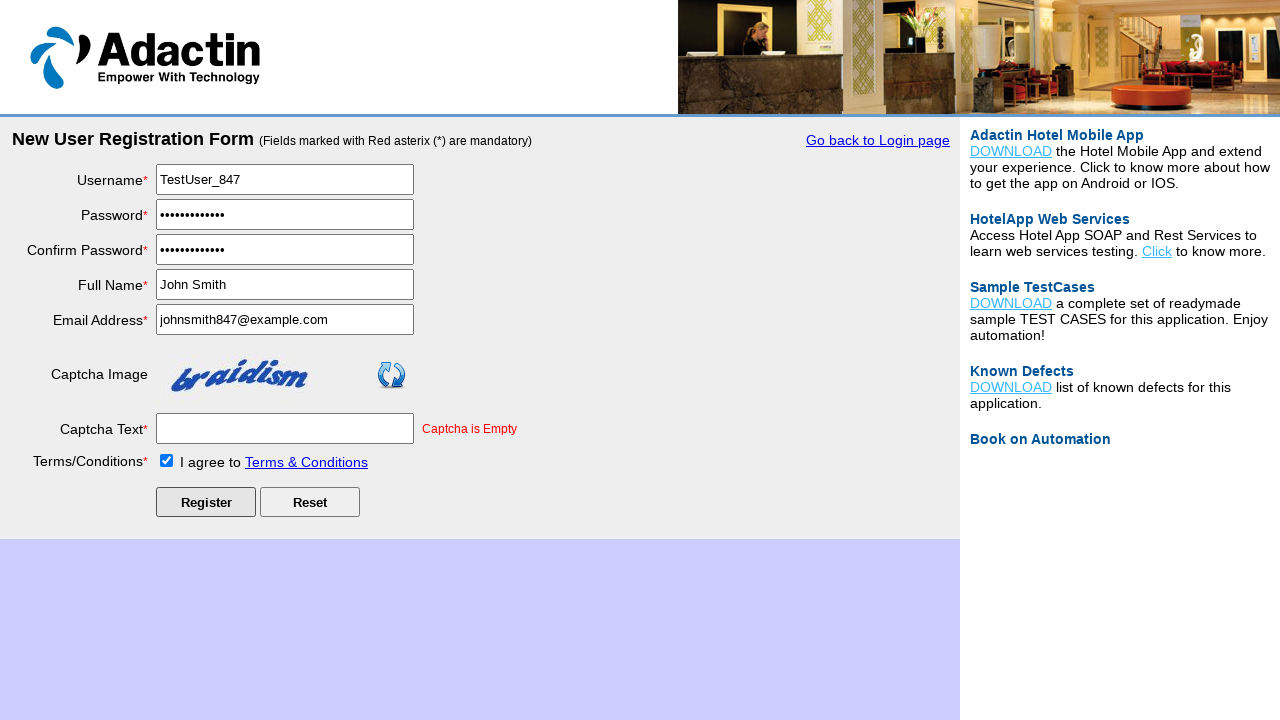

Clicked 'Go back to Login page' link at (878, 140) on text=Go back to Login page
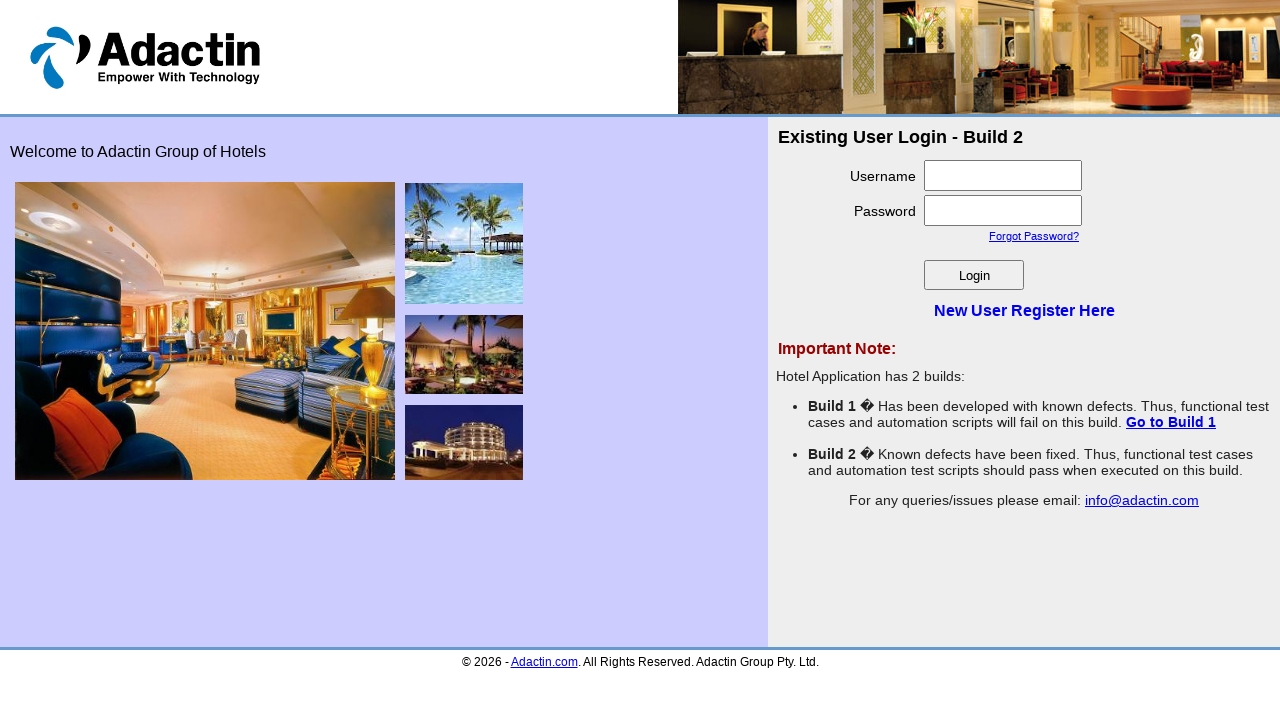

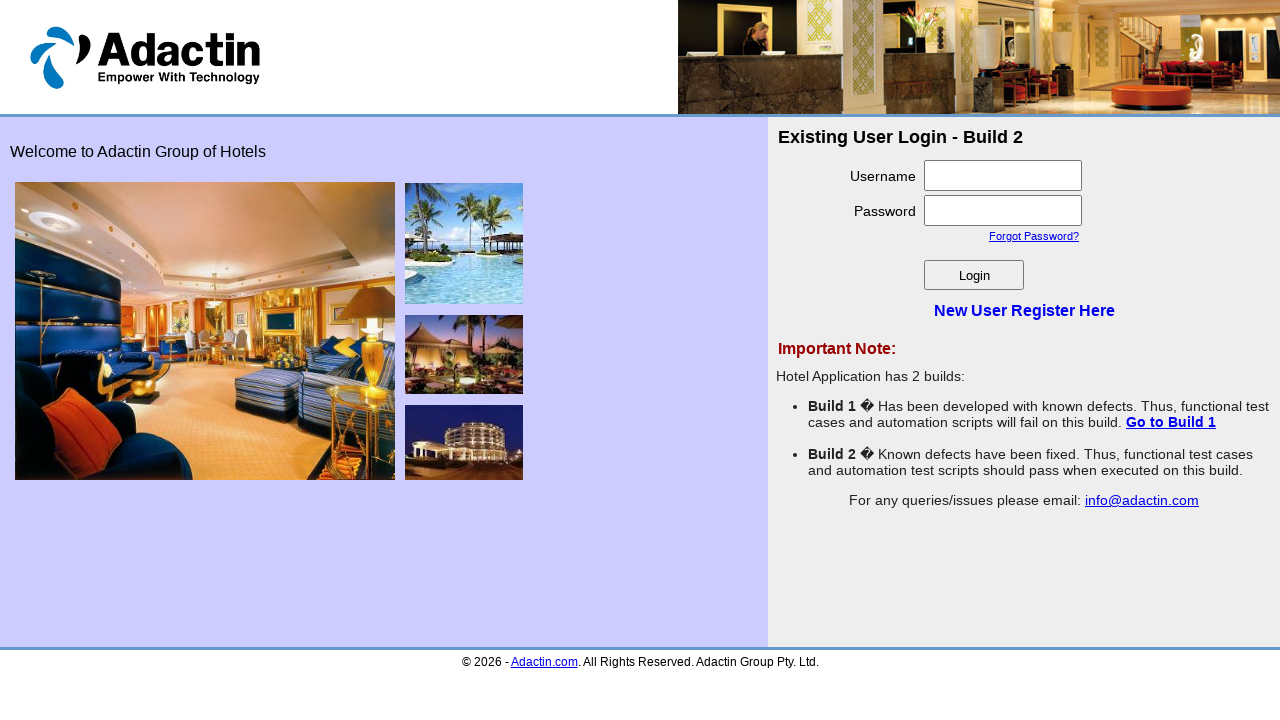